Tests working with multiple browser windows by storing the original window reference, clicking a link to open a new window, finding the new window by comparing handles, and switching between them to verify page titles.

Starting URL: https://the-internet.herokuapp.com/windows

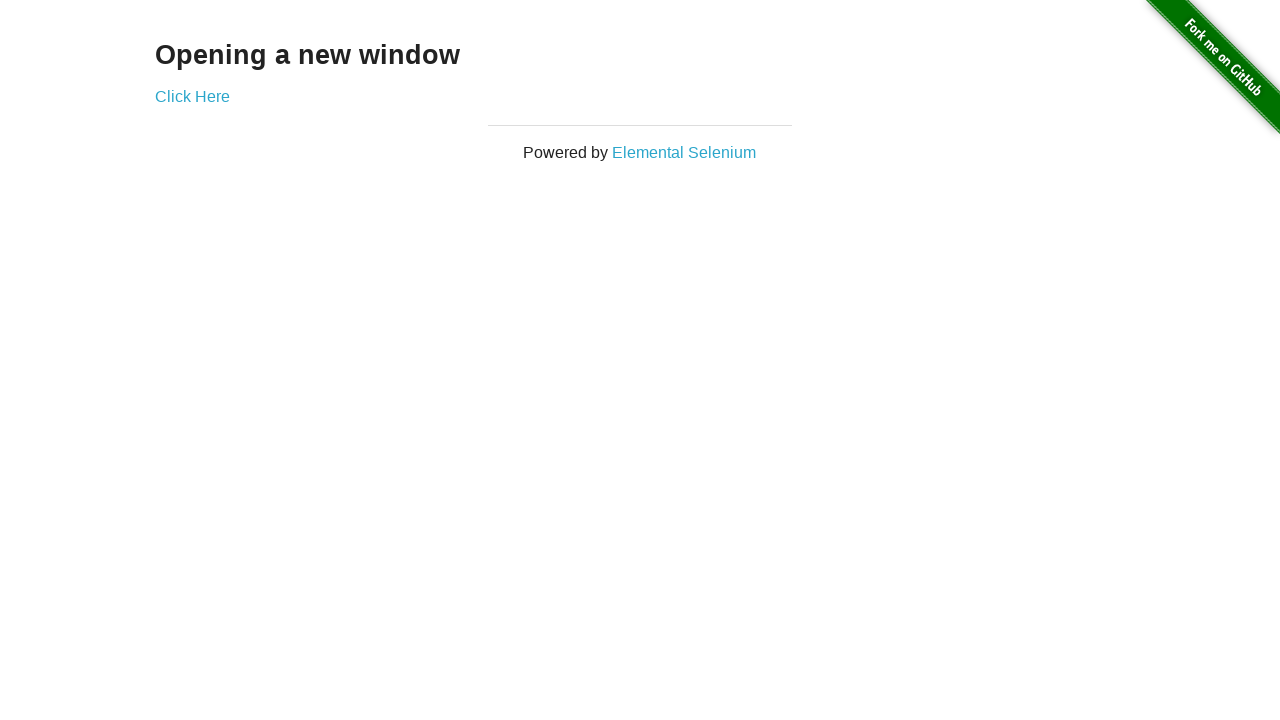

Stored reference to the original page
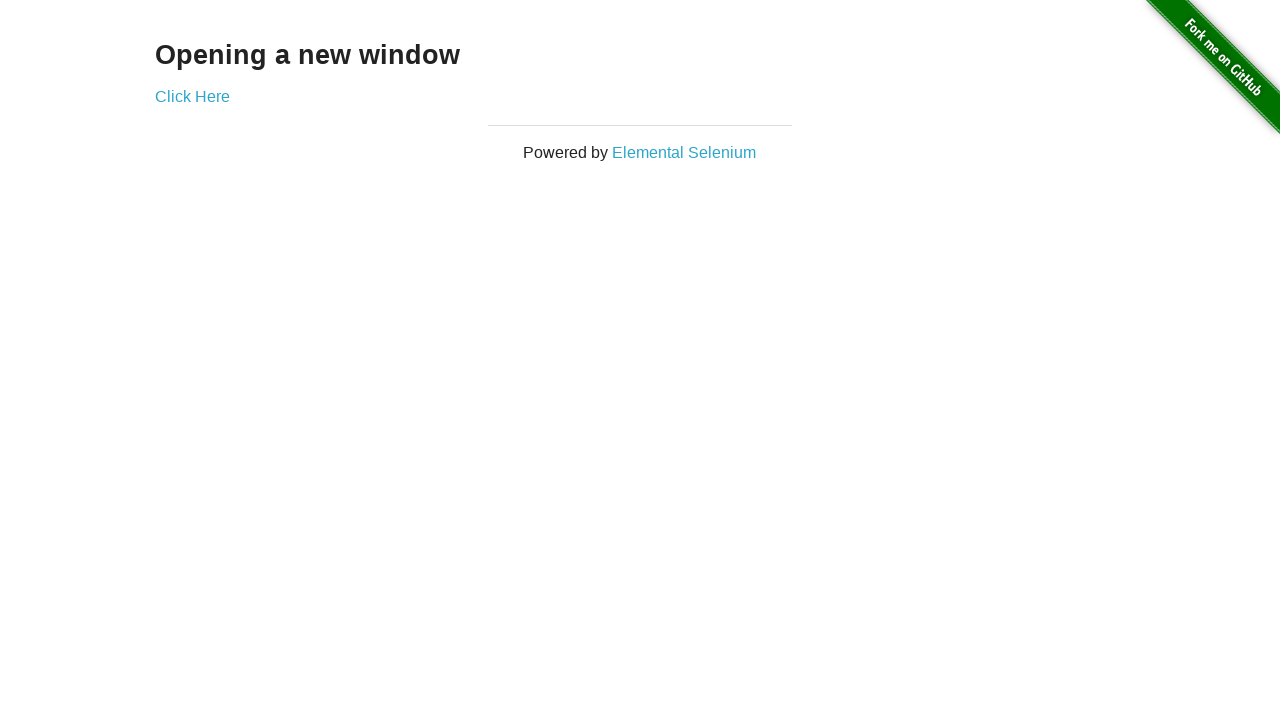

Clicked link to open a new window at (192, 96) on .example a
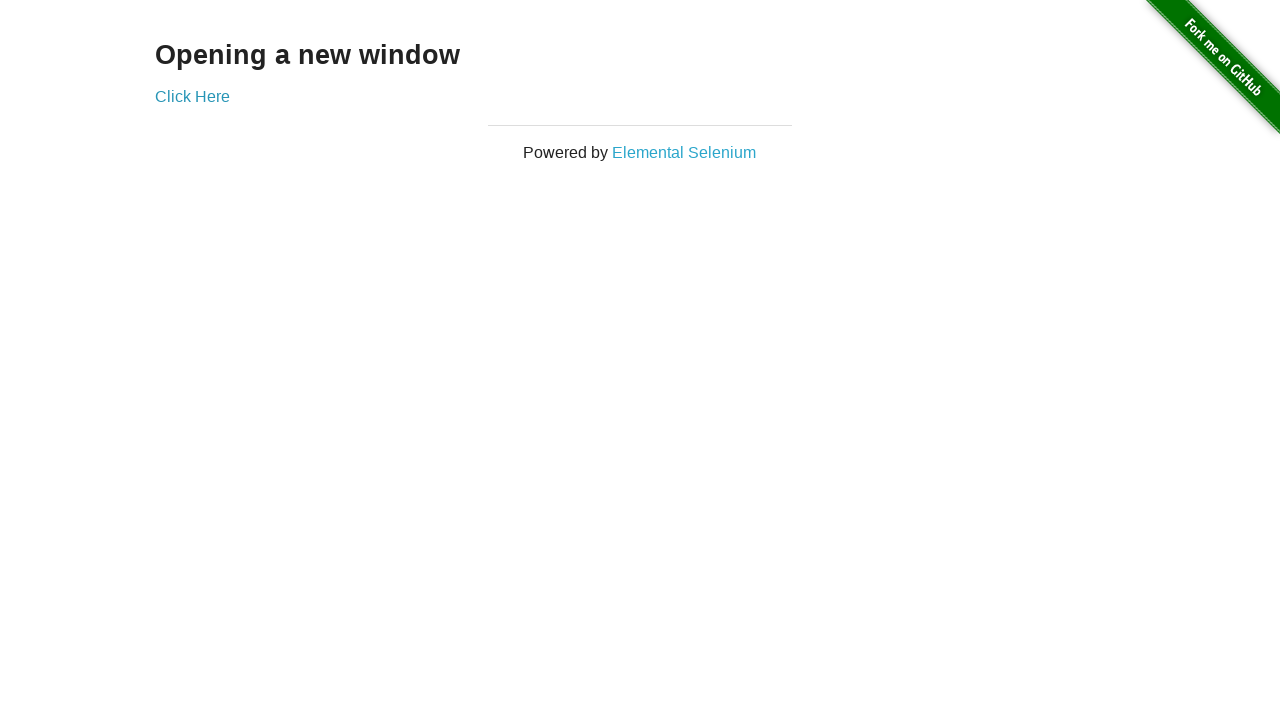

Captured the new window page object
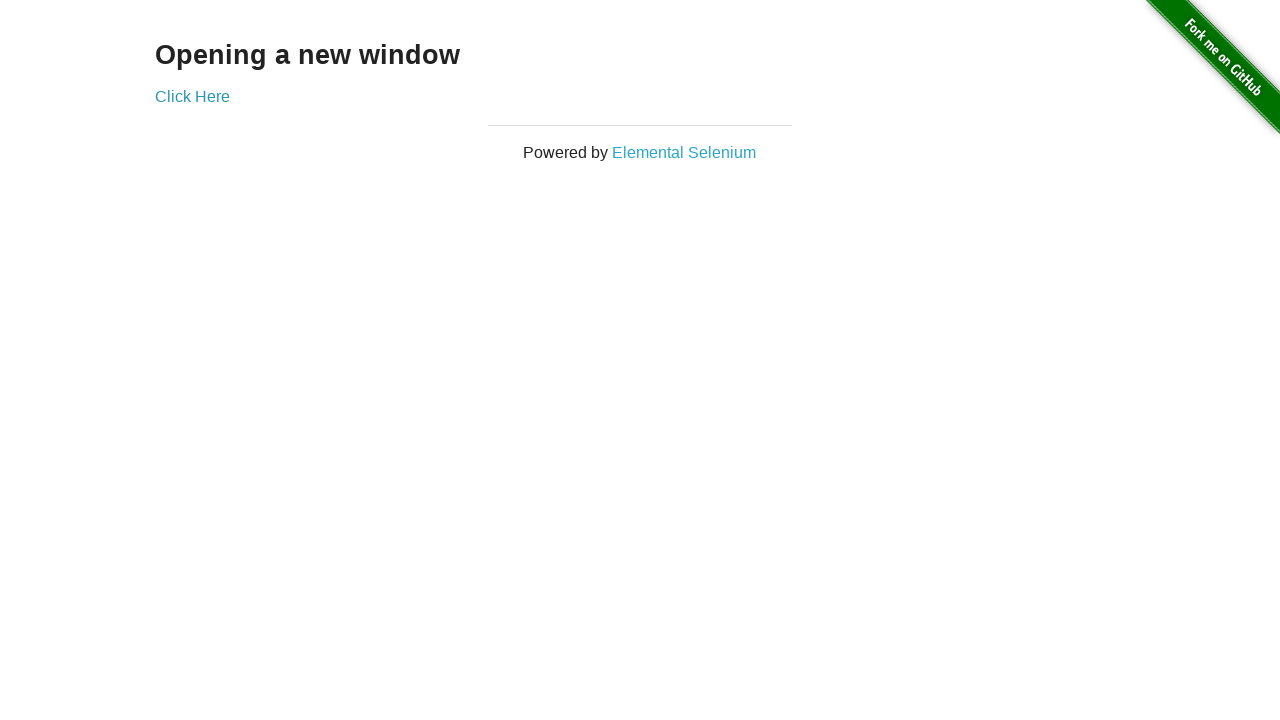

Verified original window title is 'The Internet'
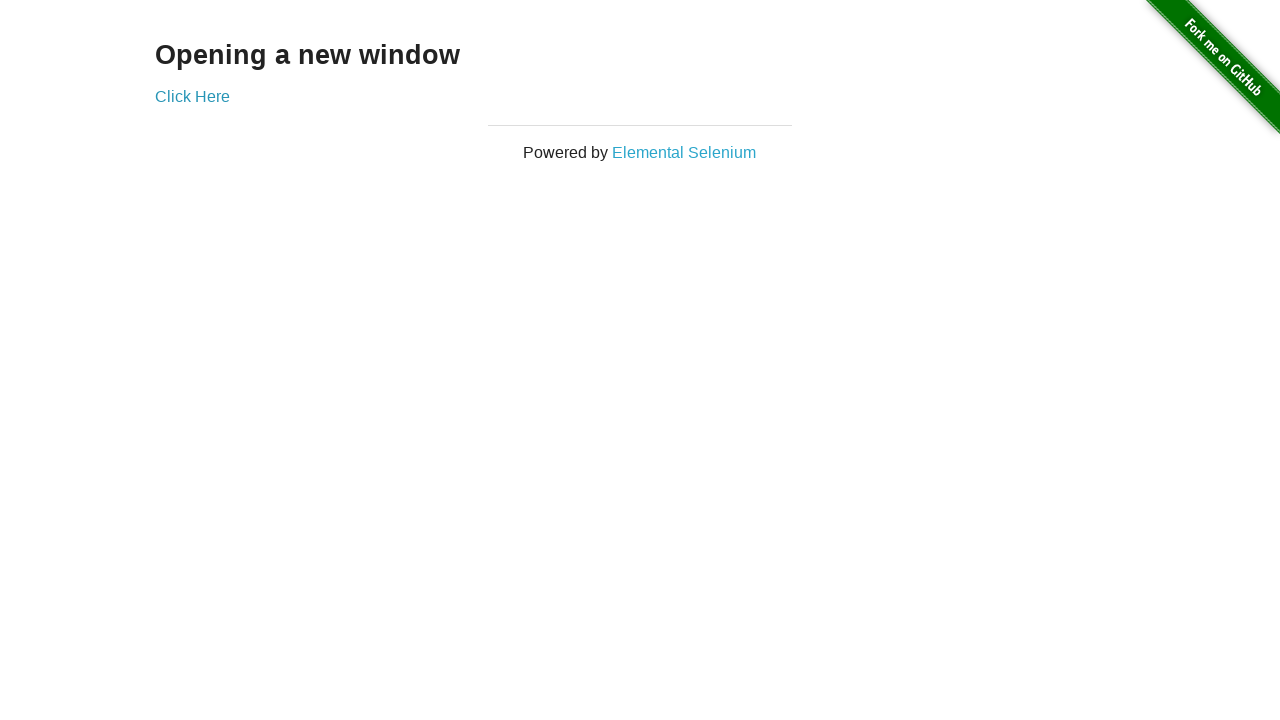

Waited for new window page to load
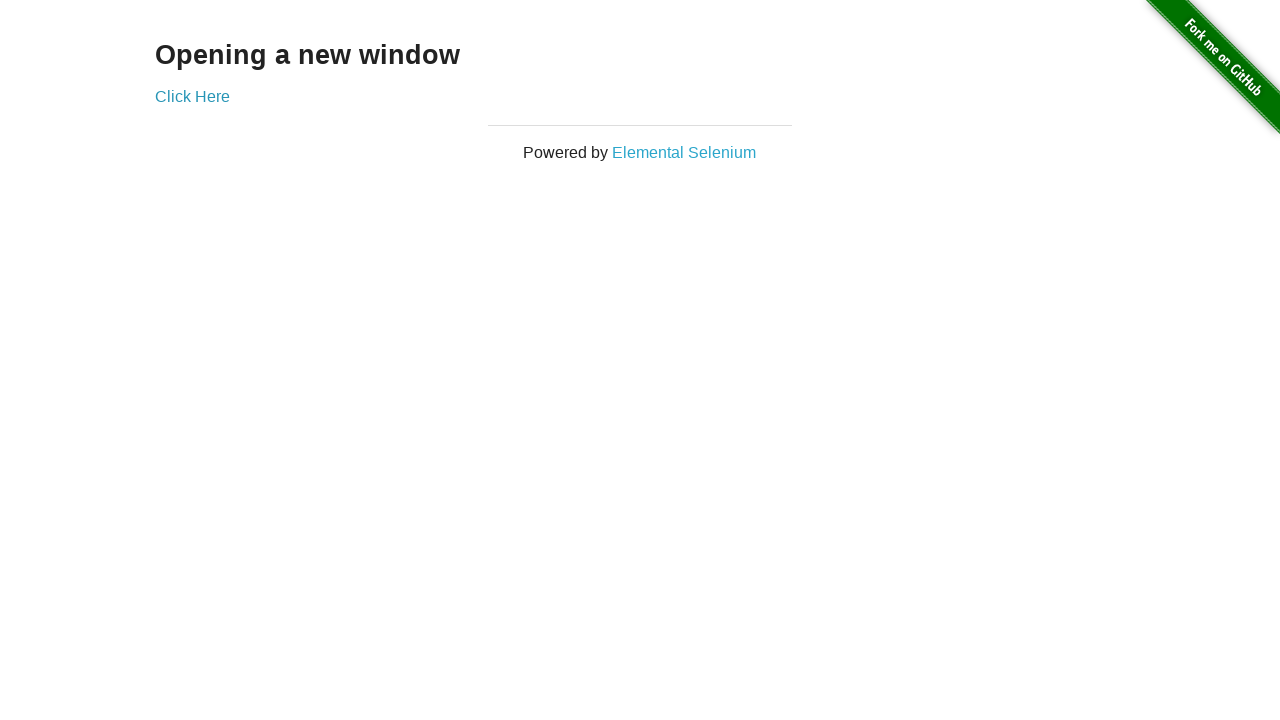

Verified new window title is 'New Window'
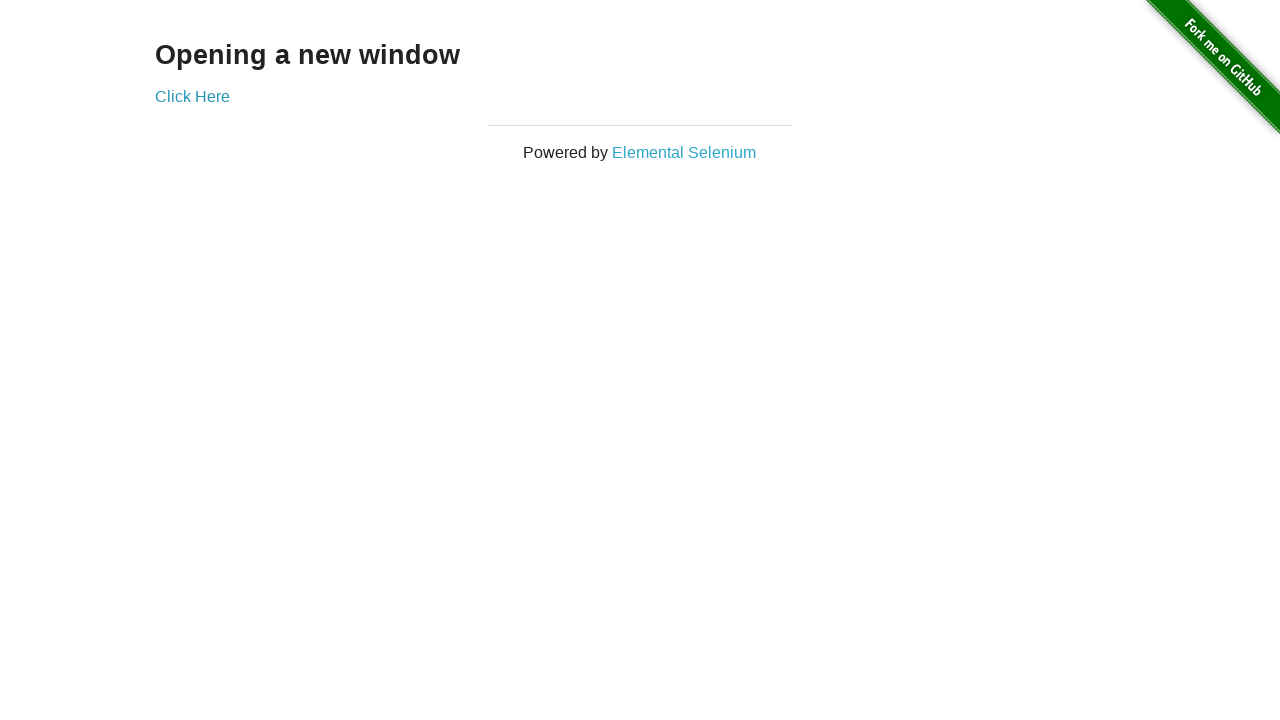

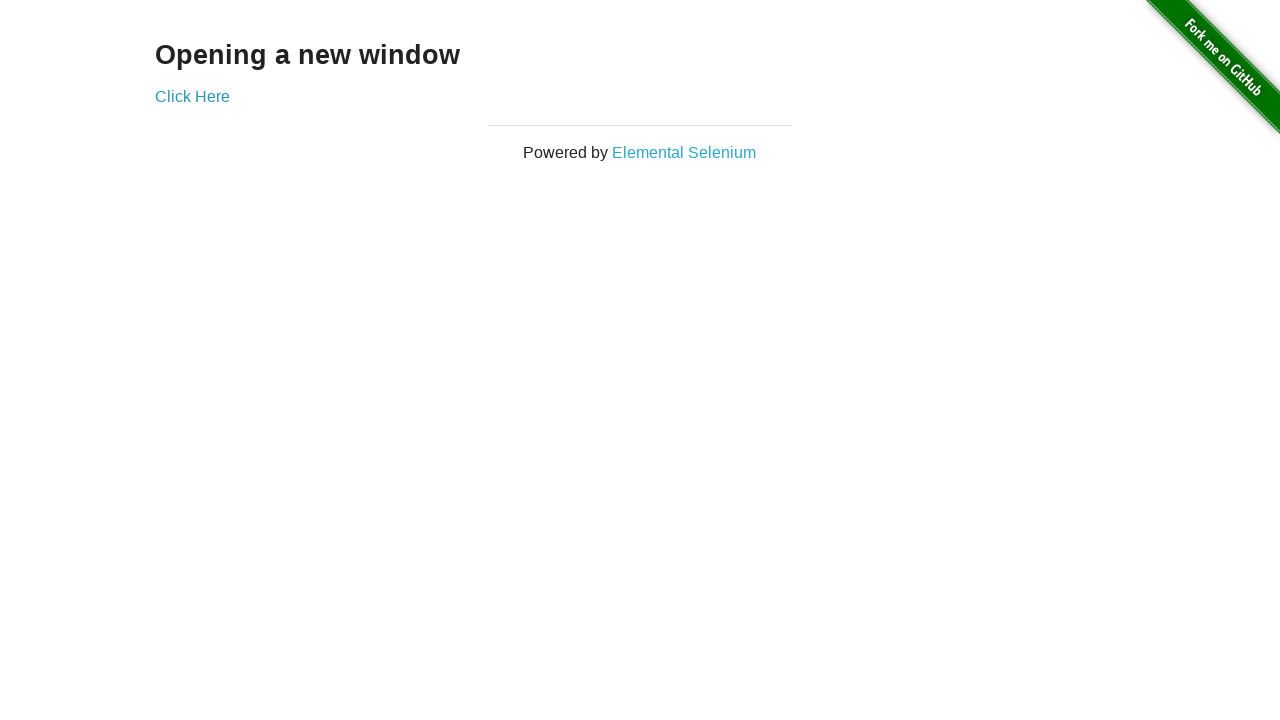